Tests dynamic loading functionality by clicking a Start button and waiting for "Hello World!" text to appear on the page

Starting URL: https://the-internet.herokuapp.com/dynamic_loading/1

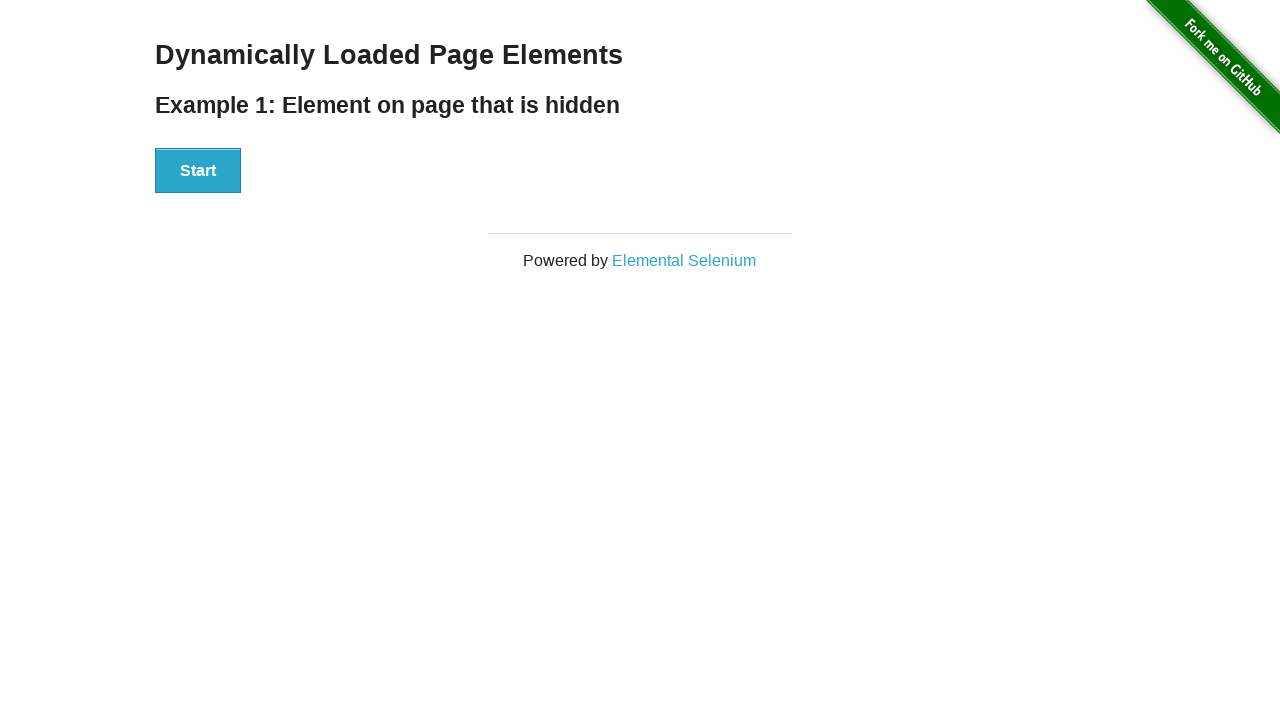

Clicked Start button to initiate dynamic loading at (198, 171) on xpath=//*[@id='start']//button
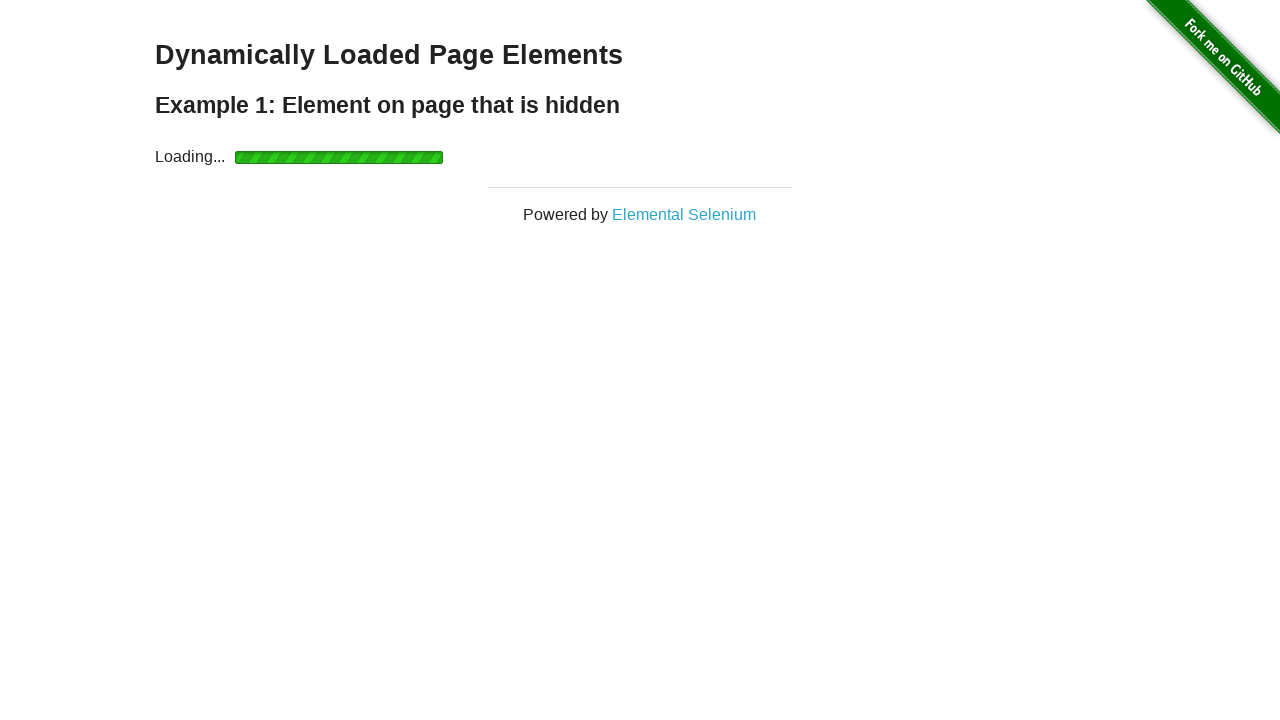

Waited for 'Hello World!' text to appear and become visible
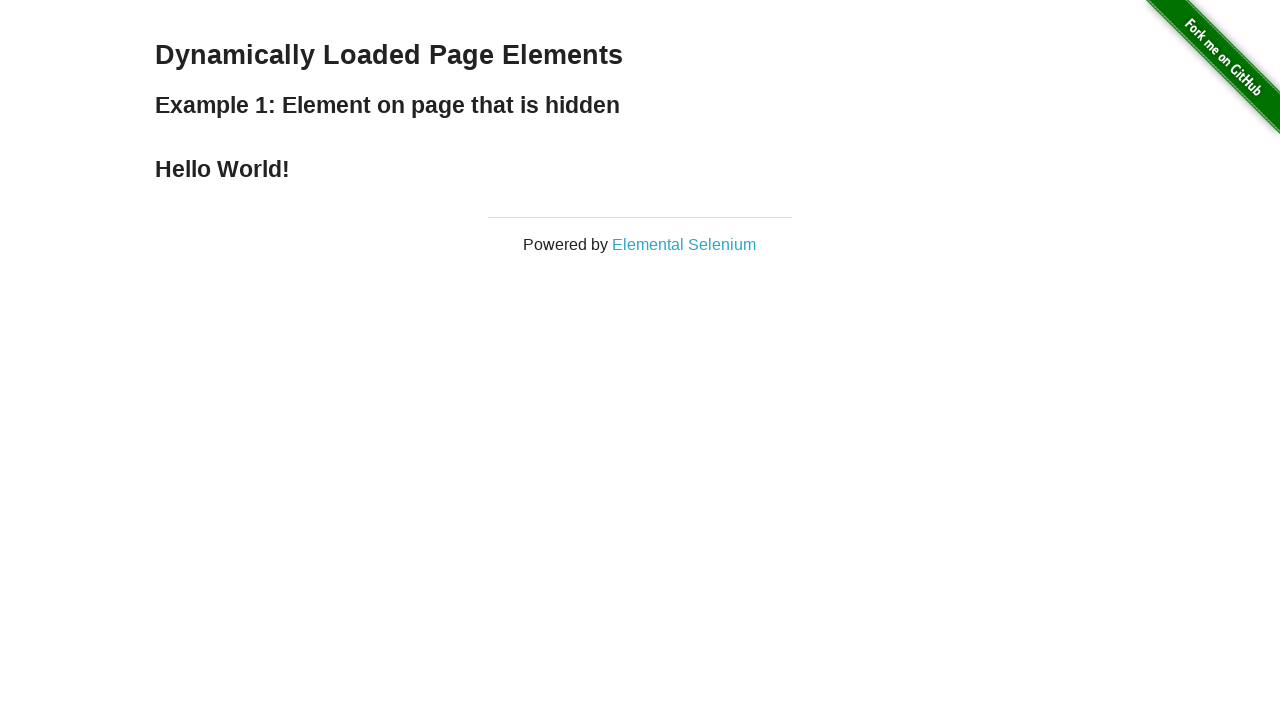

Verified that the text content is 'Hello World!'
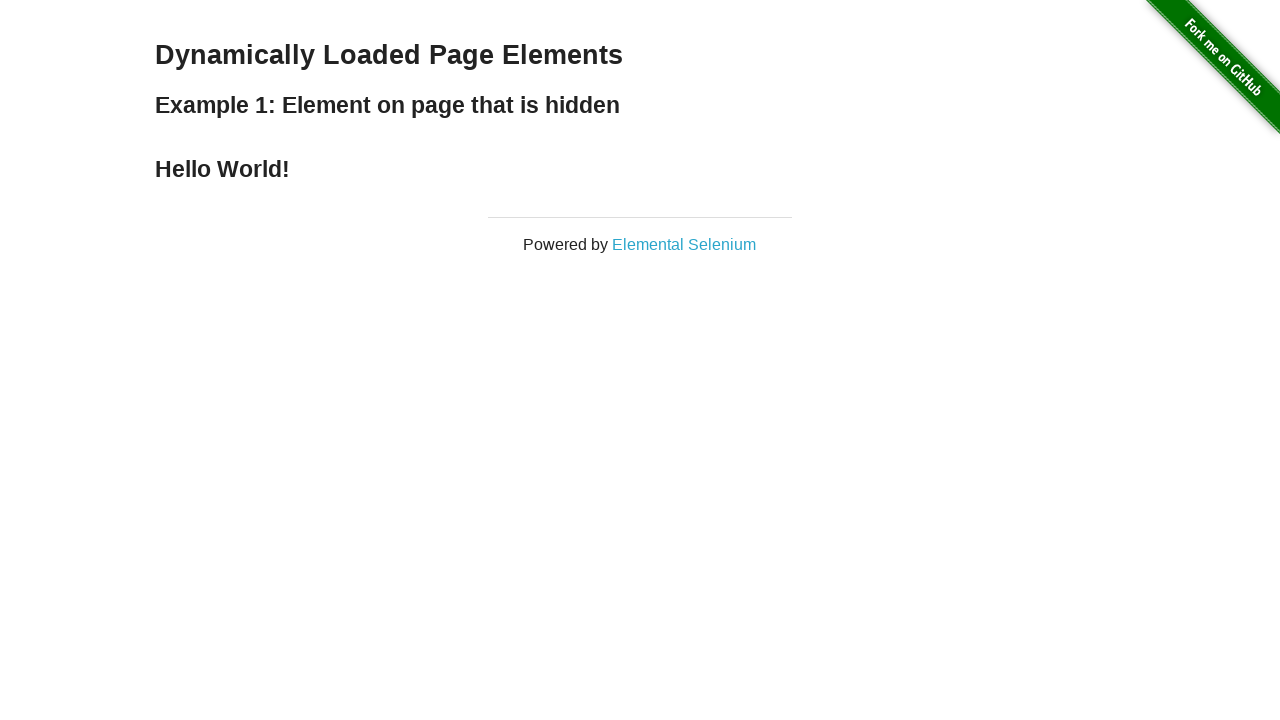

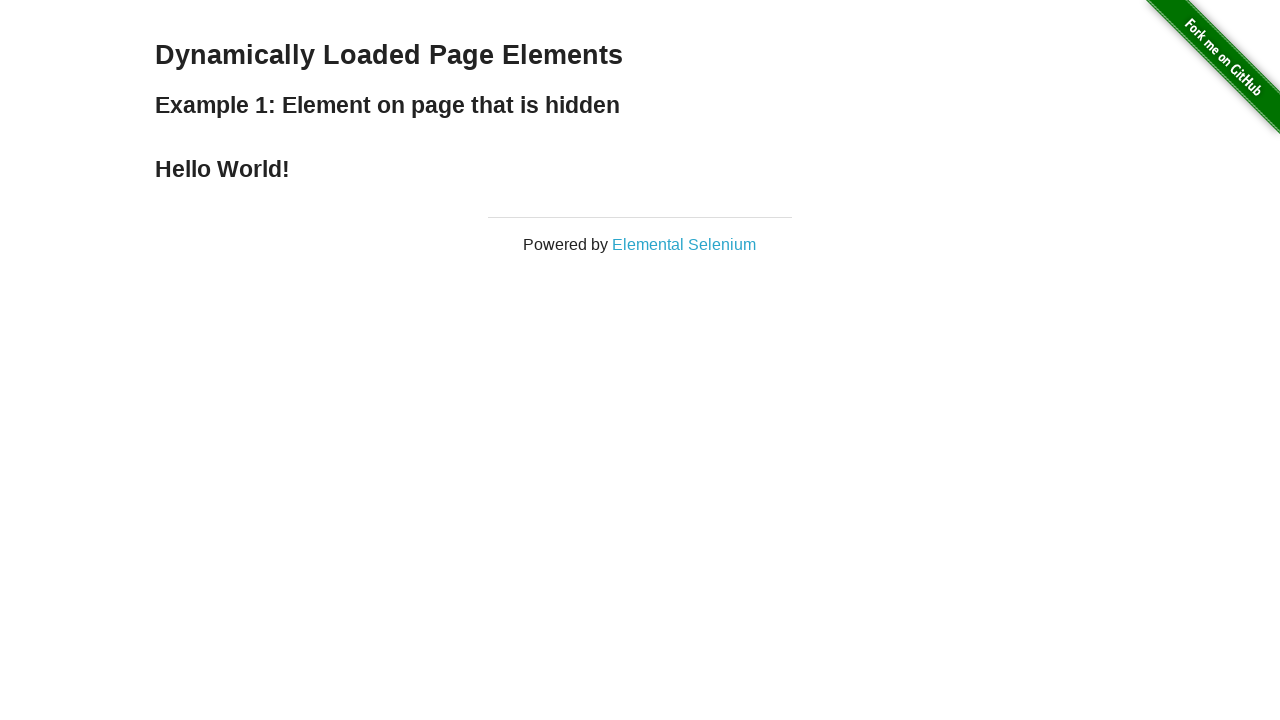